Tests JavaScript alert handling by triggering an alert and getting its text

Starting URL: https://demo.automationtesting.in/Alerts.html

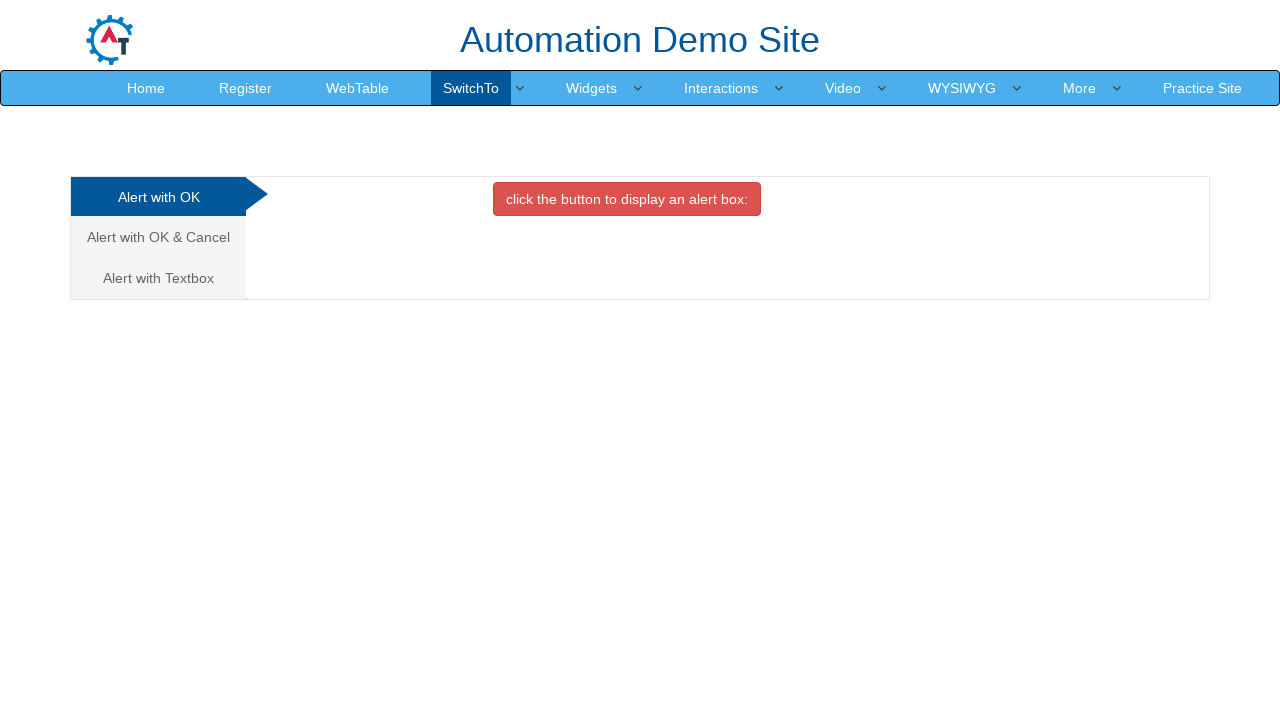

Set viewport size to 1920x1080
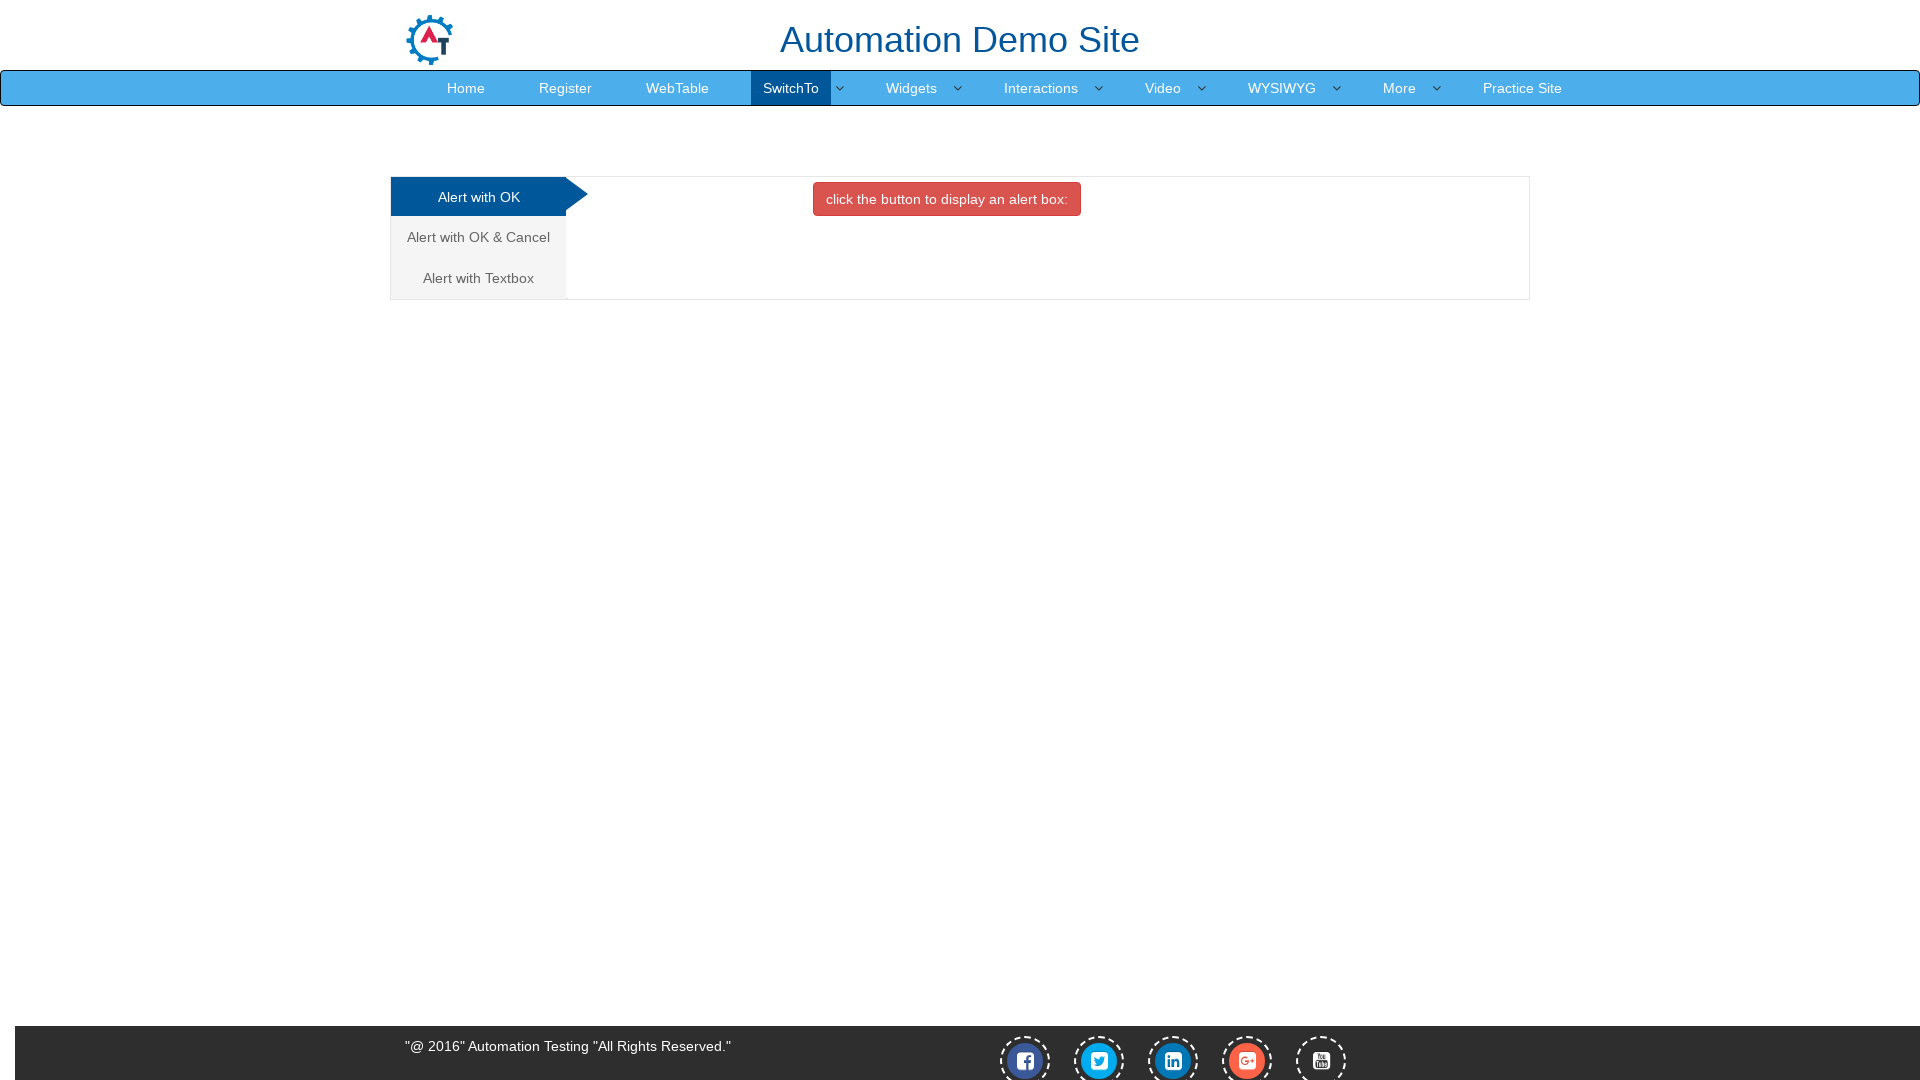

Set up dialog handler to capture alert messages
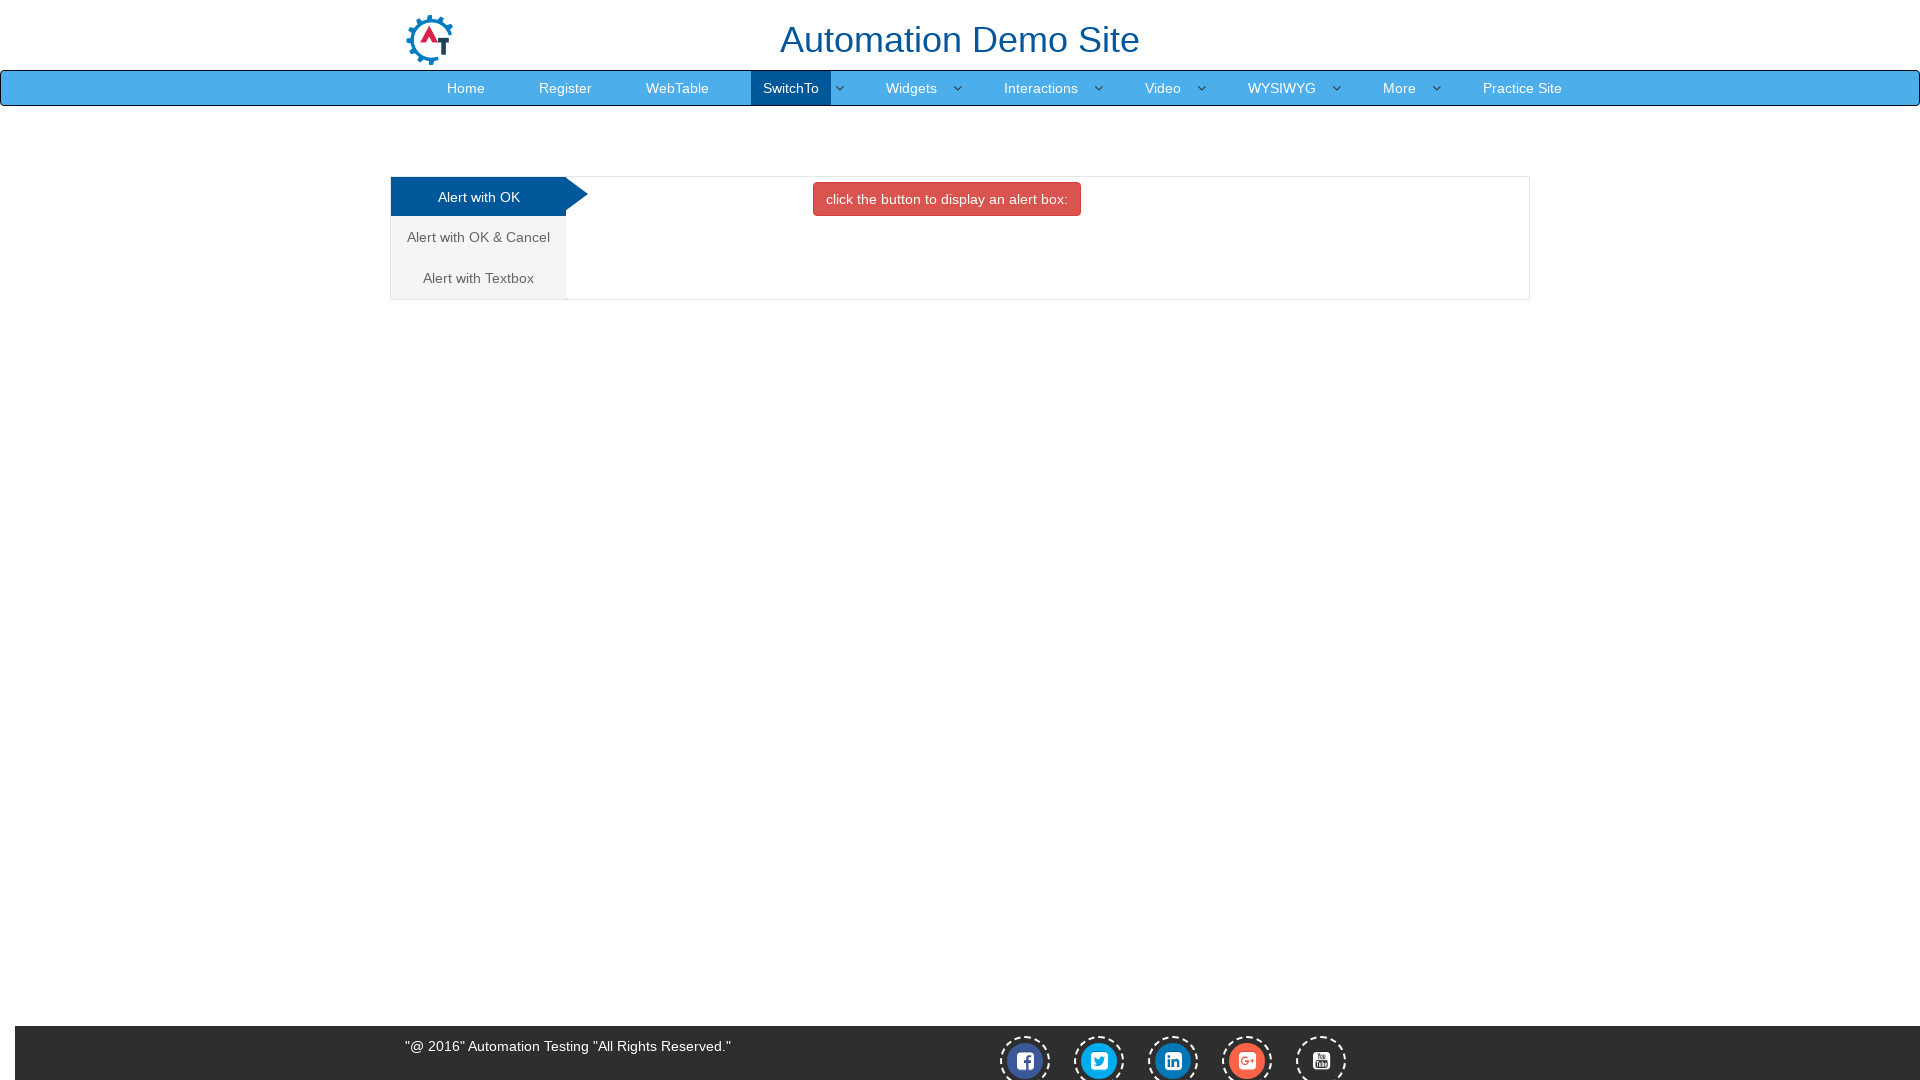

Clicked button with class 'btn btn-danger' to trigger alert at (947, 199) on xpath=//button[@class='btn btn-danger']
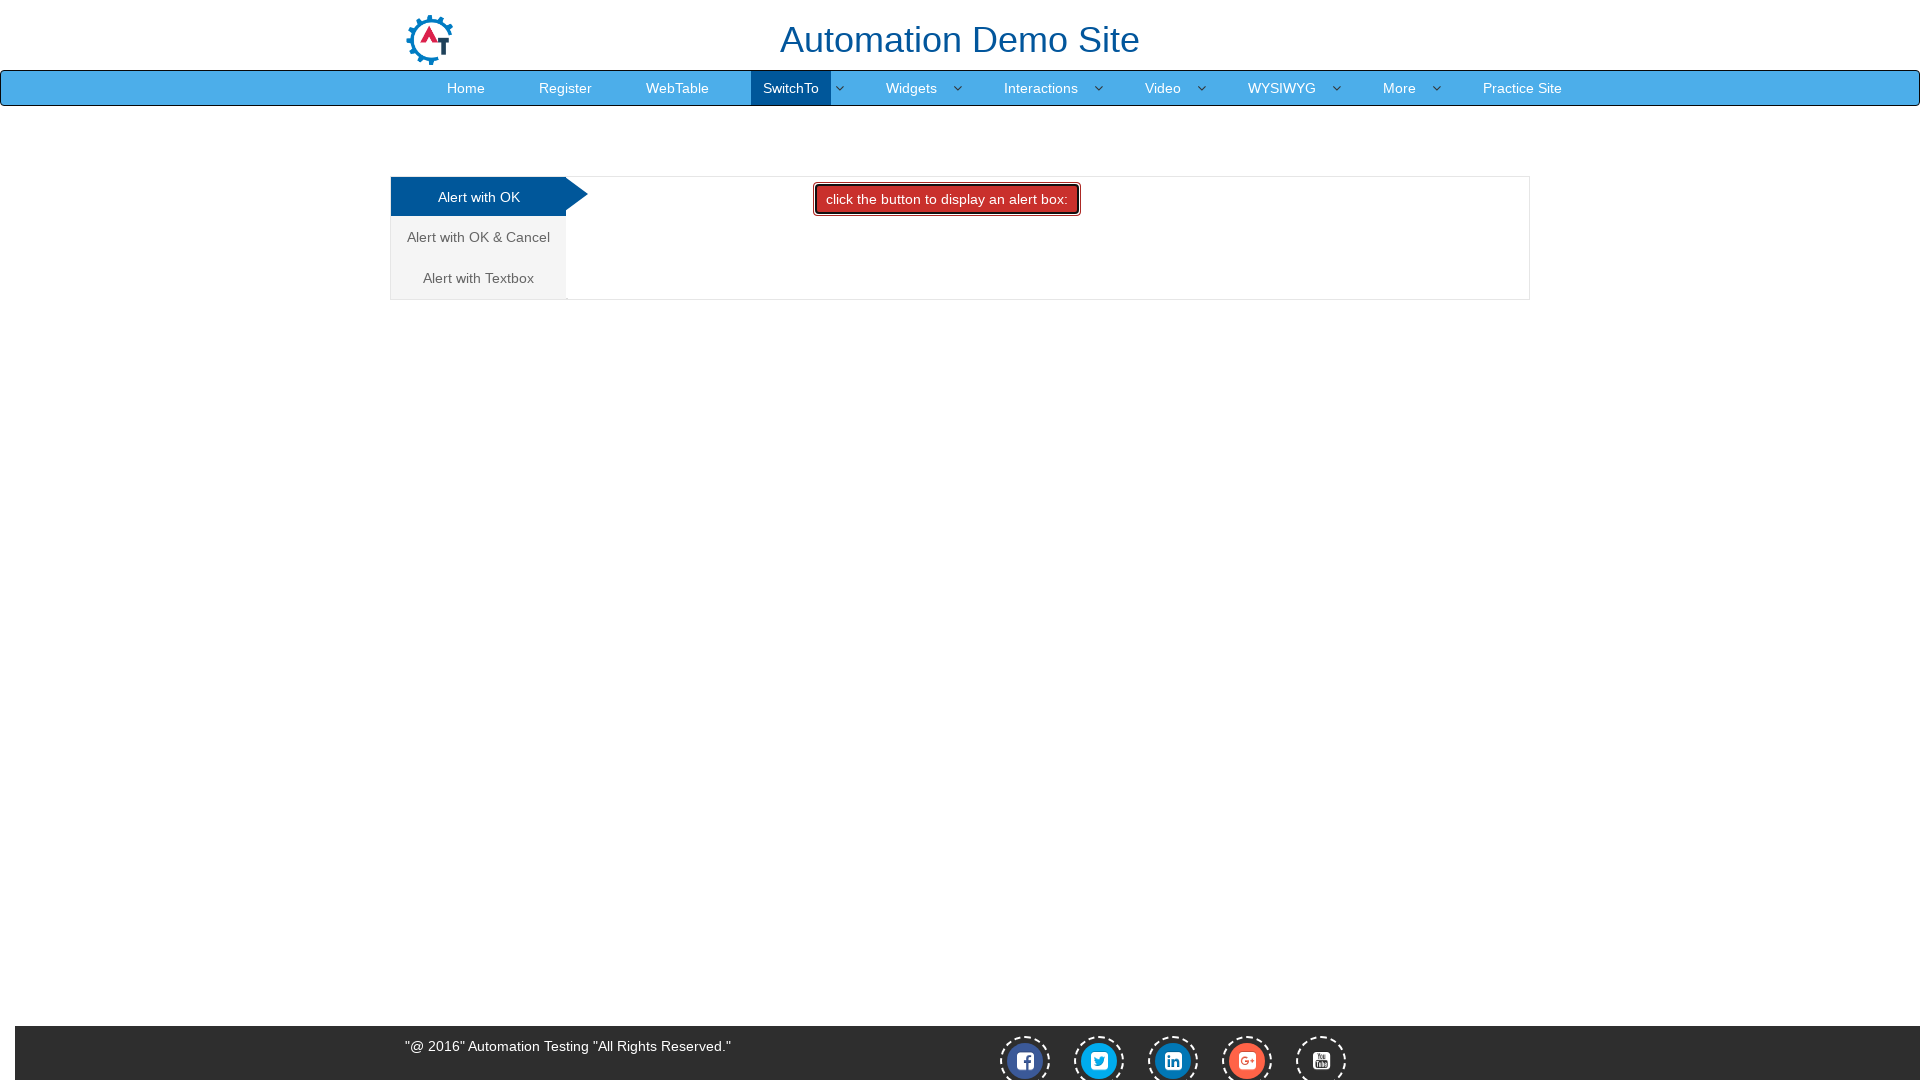

Waited 1000ms for dialog to be handled
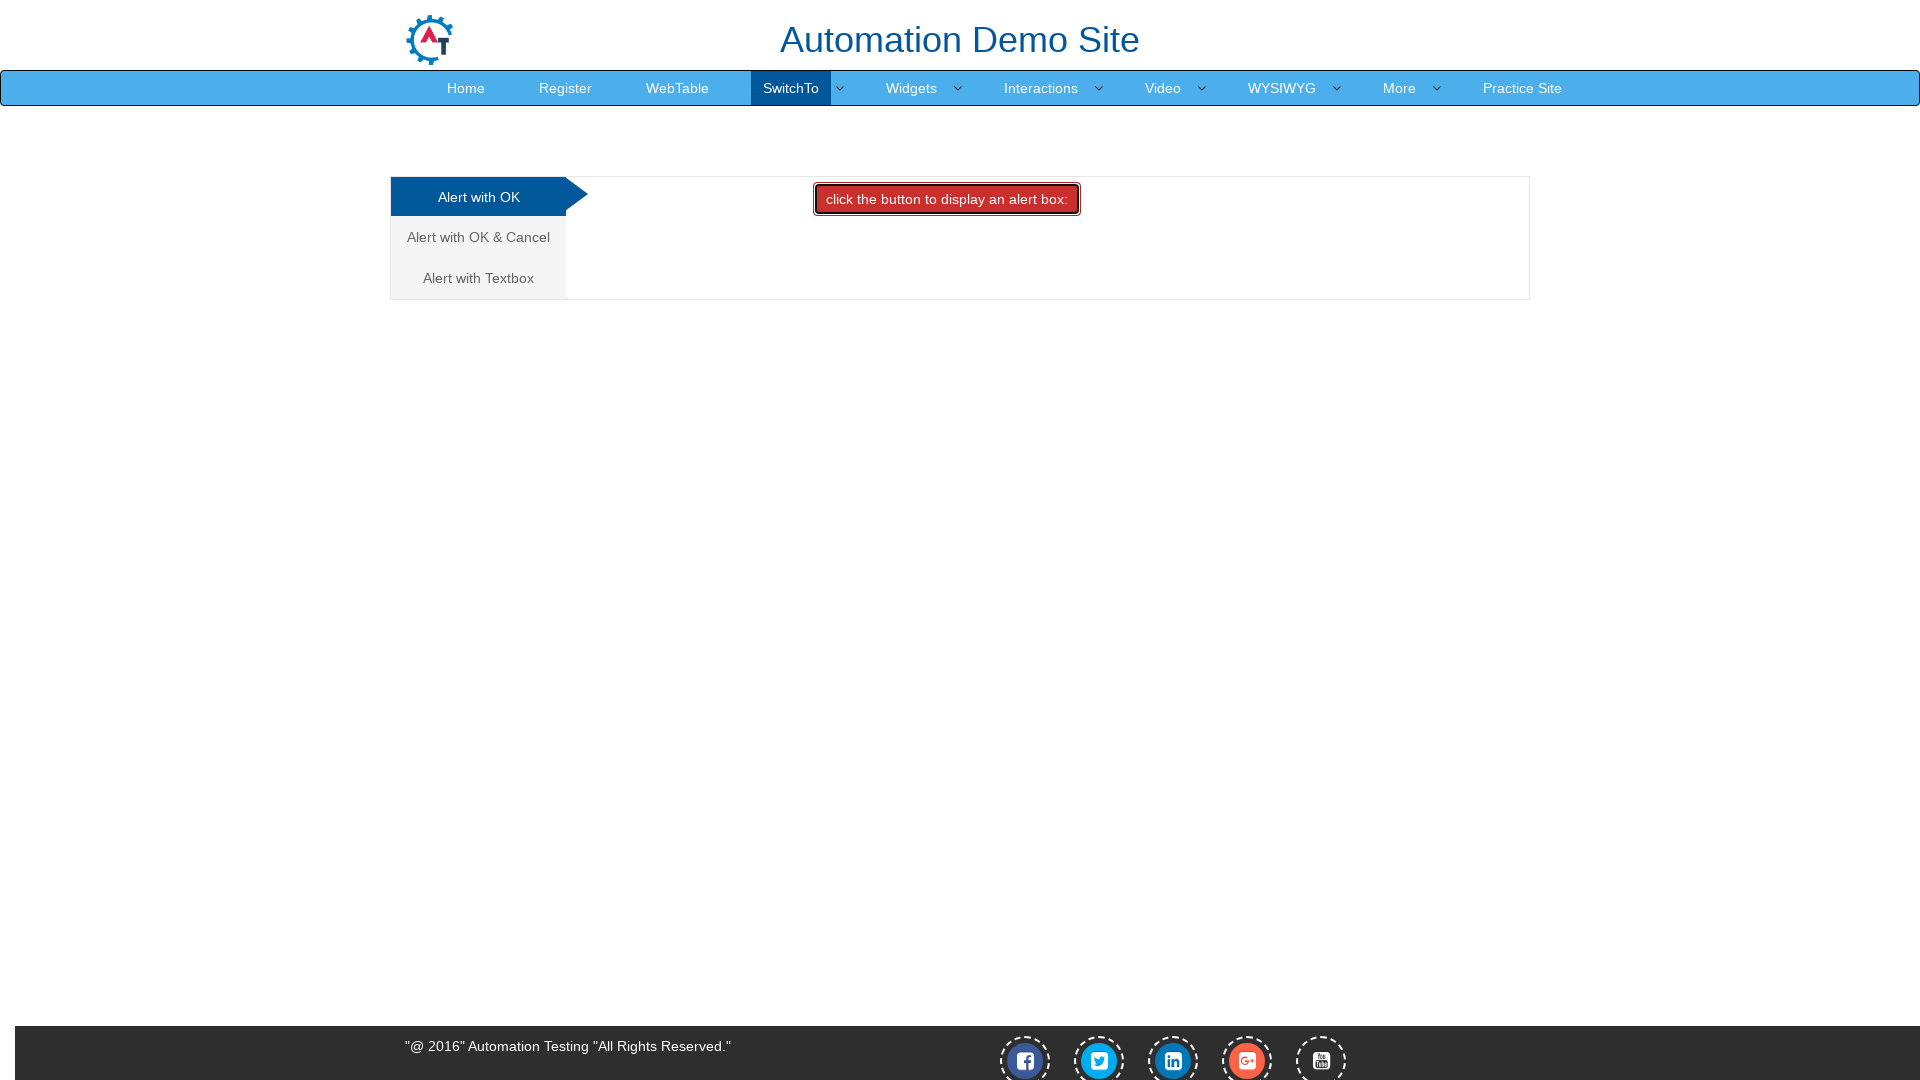

Alert message captured: I am an alert box!
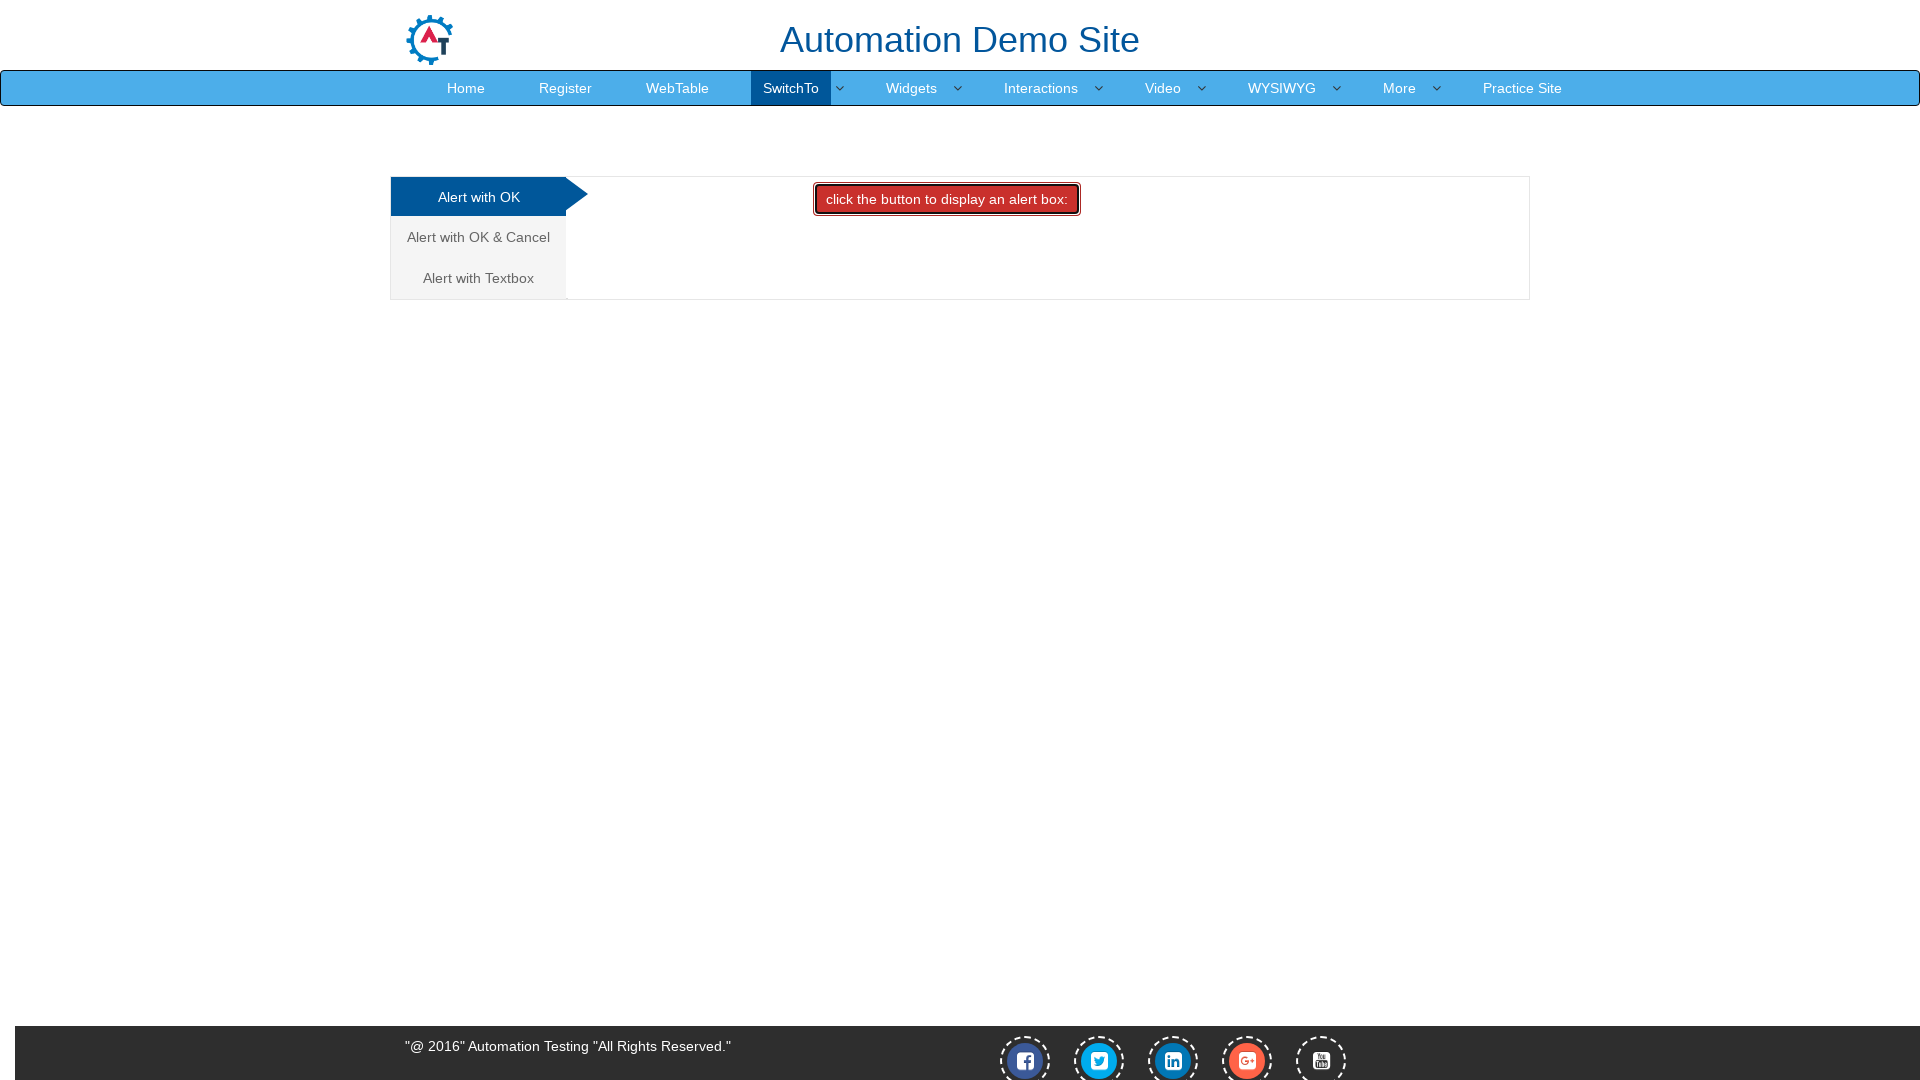

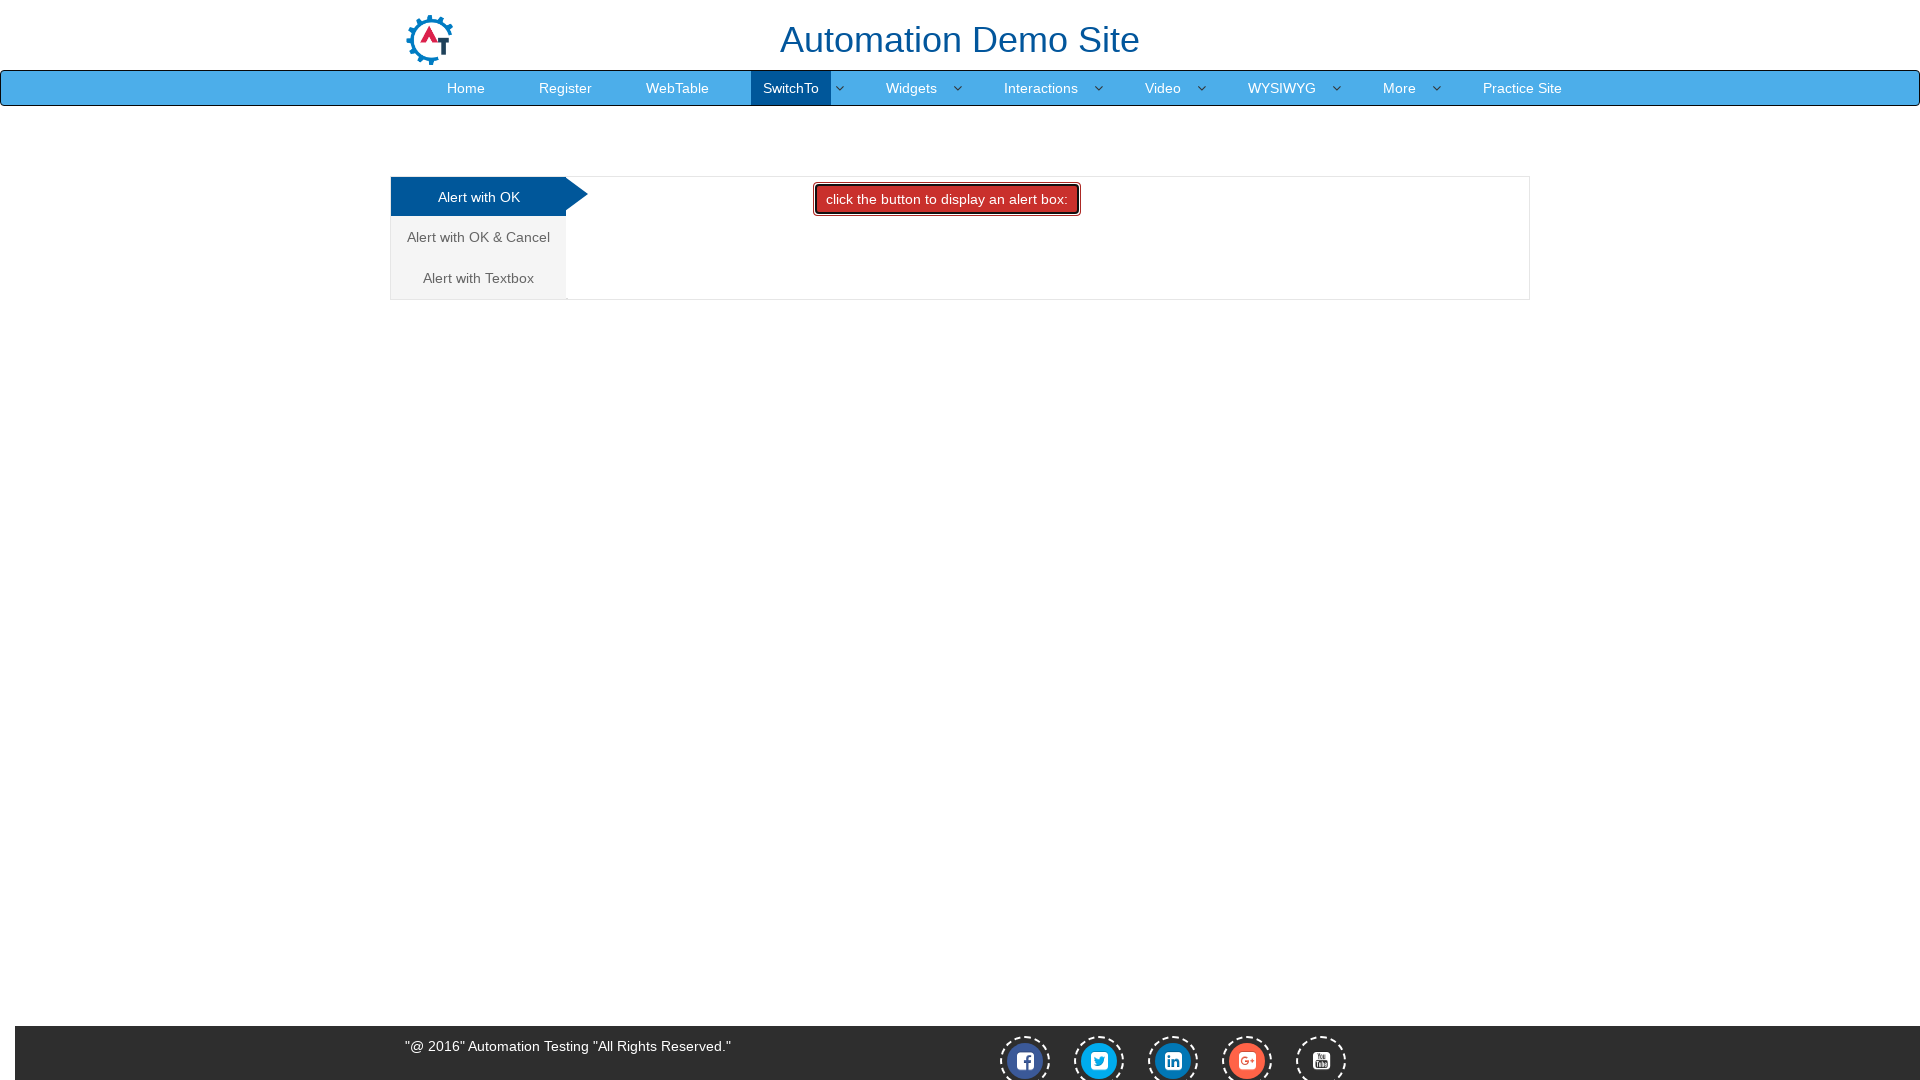